Navigates to NSE India historical data page, selects NIFTY 50 index from dropdown, clicks 1M time period, and downloads the CSV data

Starting URL: https://www.nseindia.com/reports-indices-historical-index-data

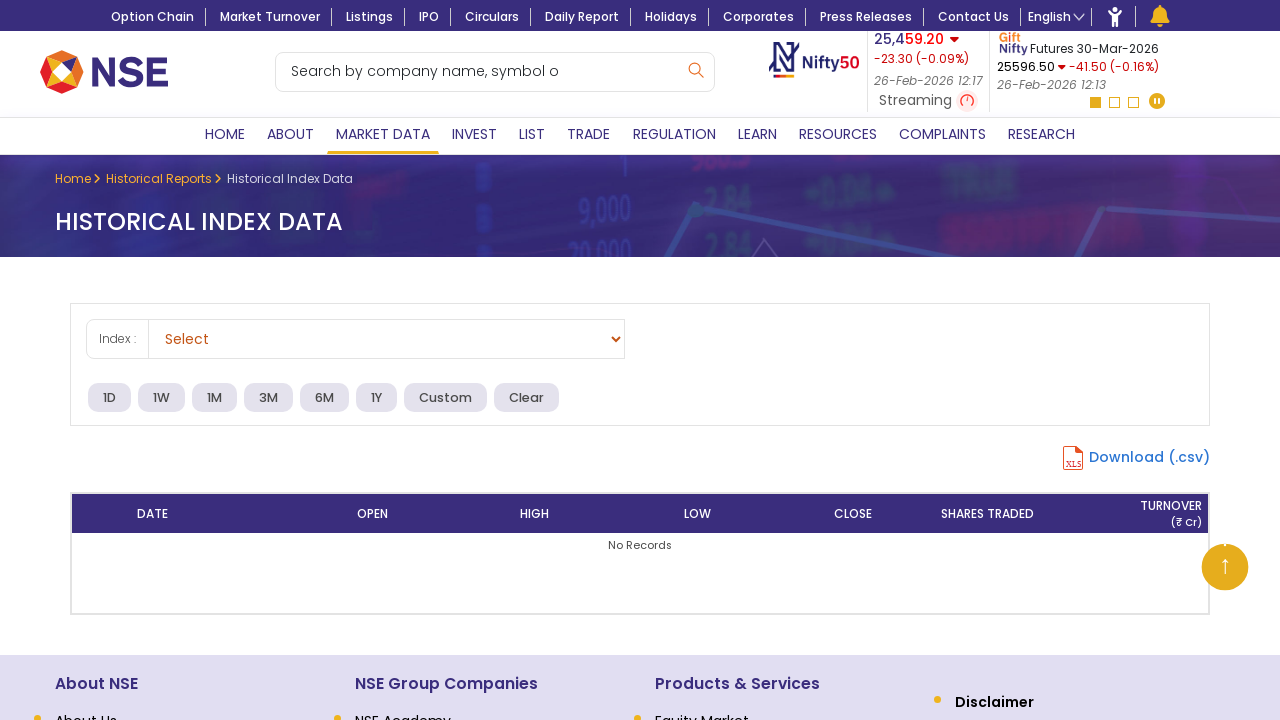

Waited for index type dropdown to become visible
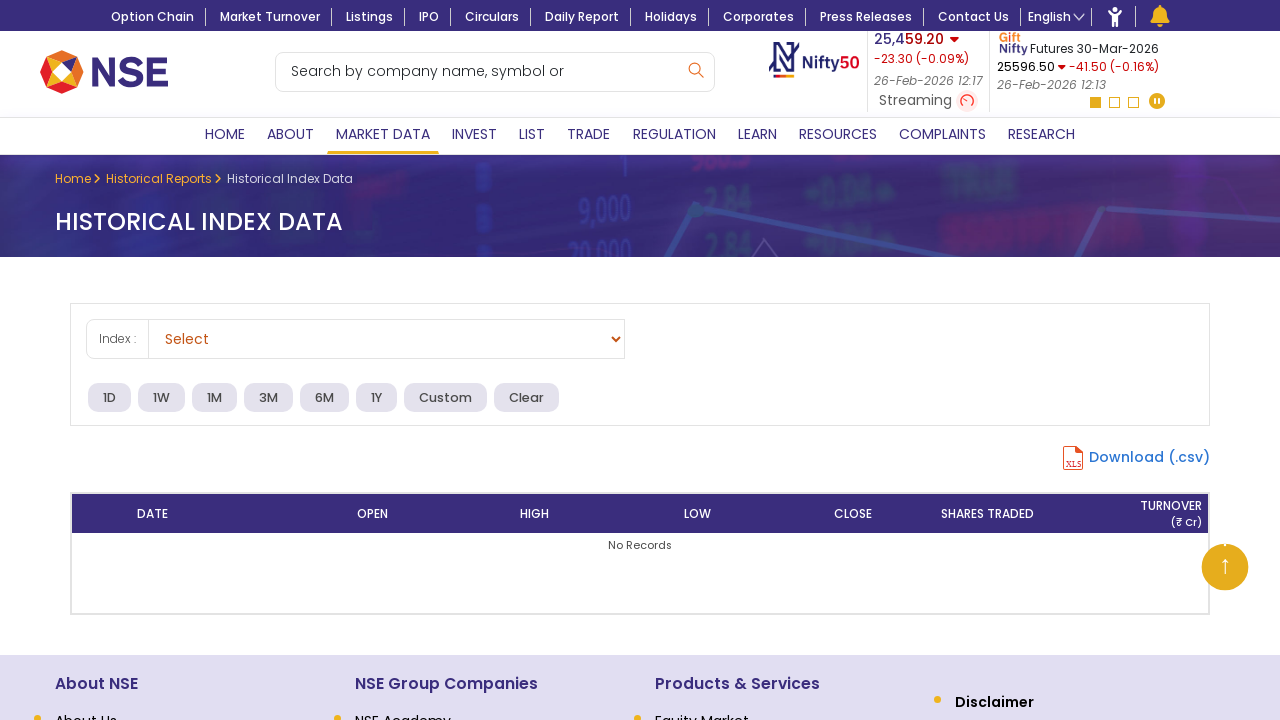

Clicked index type dropdown to open options at (386, 339) on #hpReportIndexTypeSearchInput
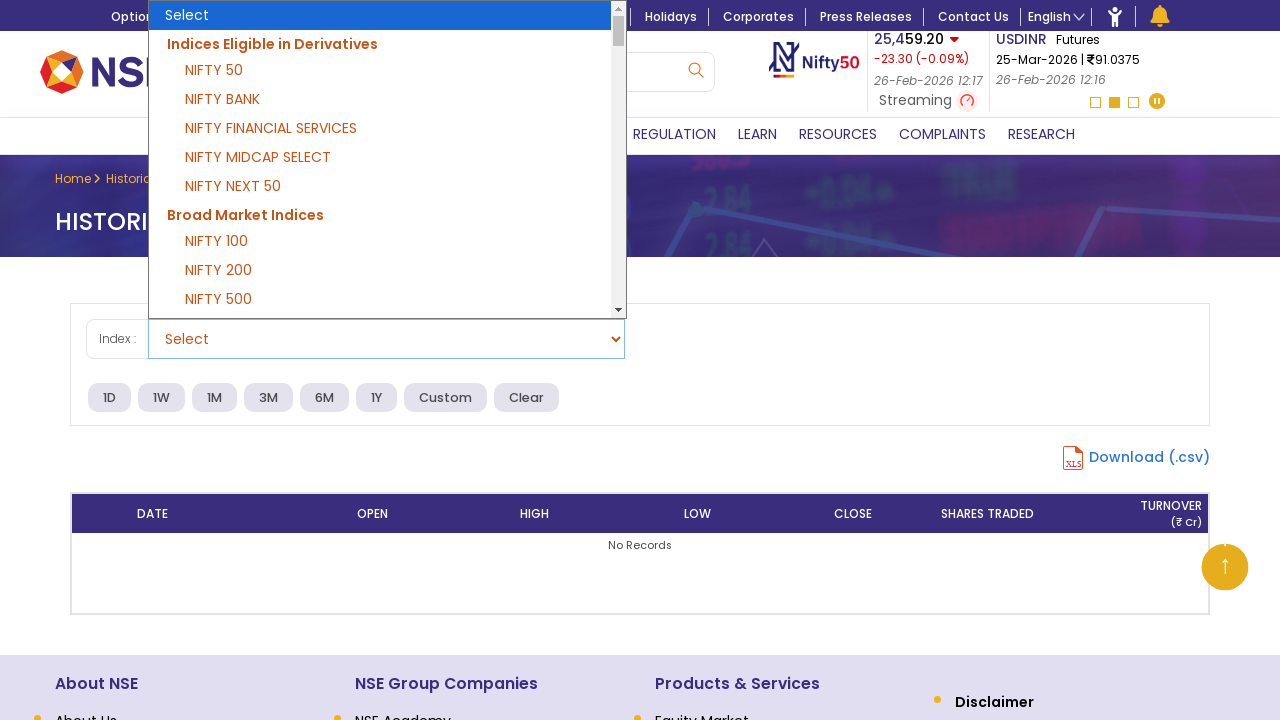

Selected NIFTY 50 from dropdown on #hpReportIndexTypeSearchInput
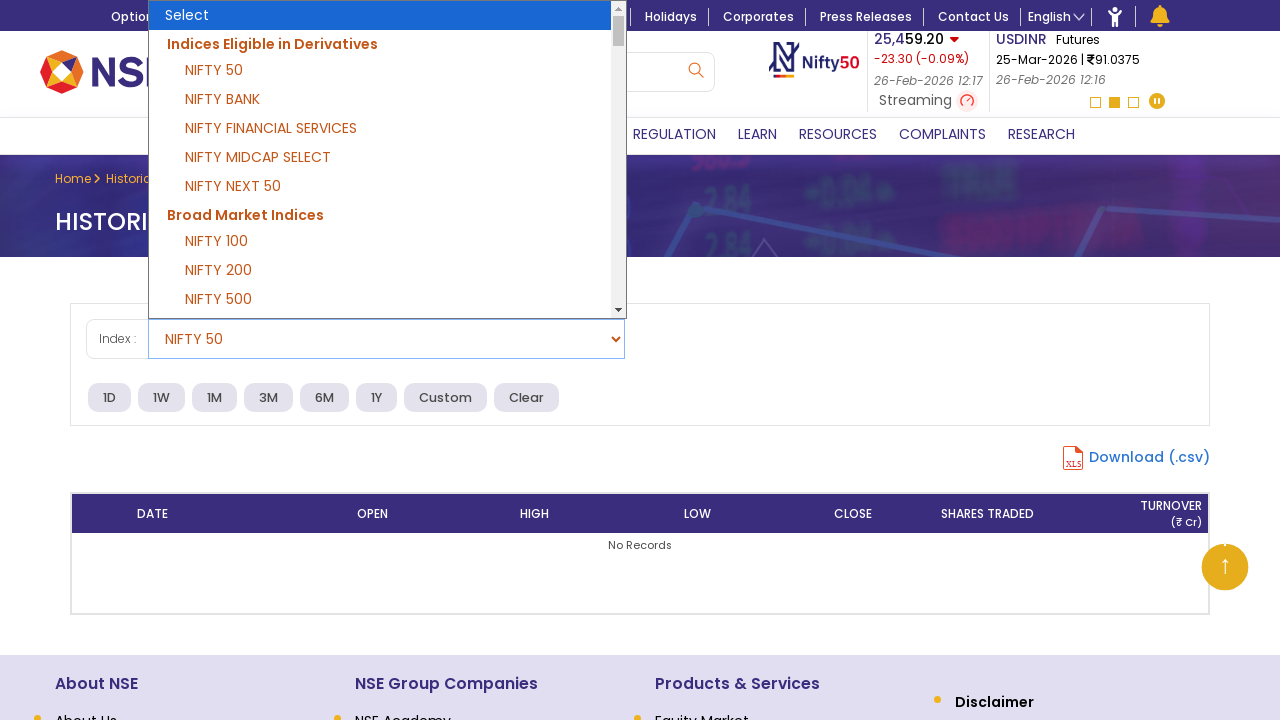

Clicked 1M (1 Month) time period link at (214, 397) on a:has-text('1M')
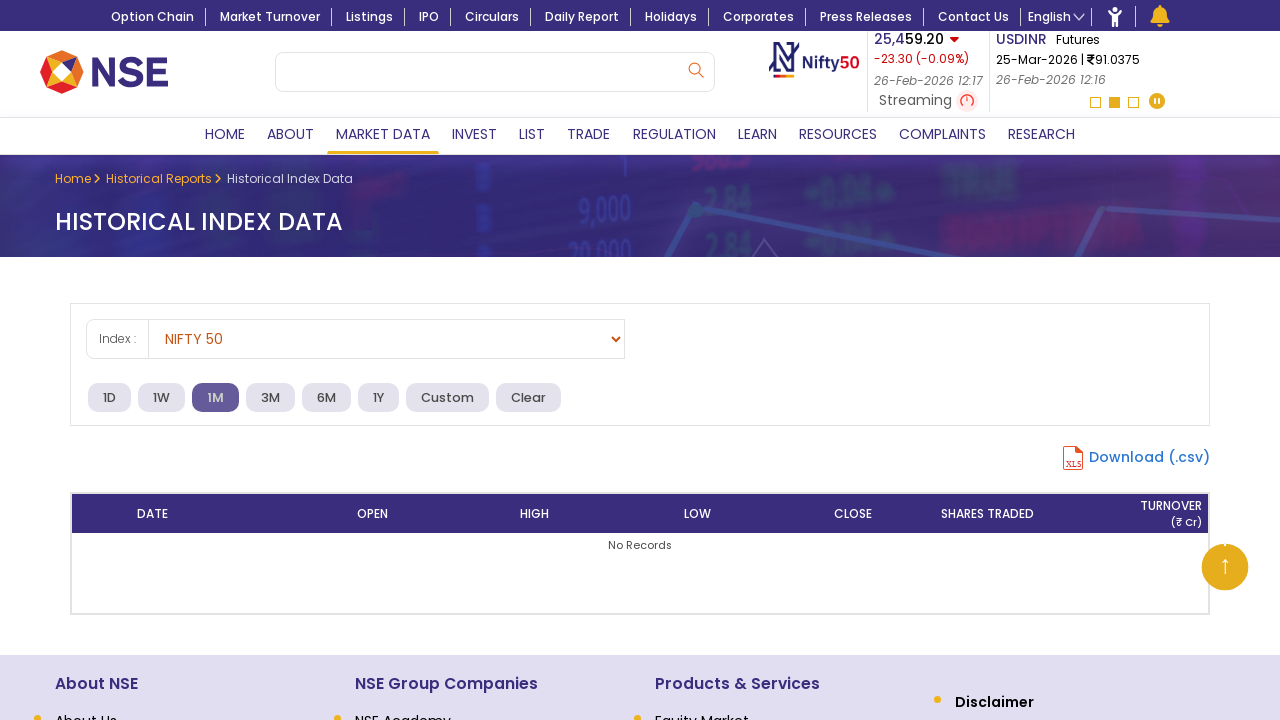

Clicked Download CSV button at (1136, 458) on #CFanncEquity-download
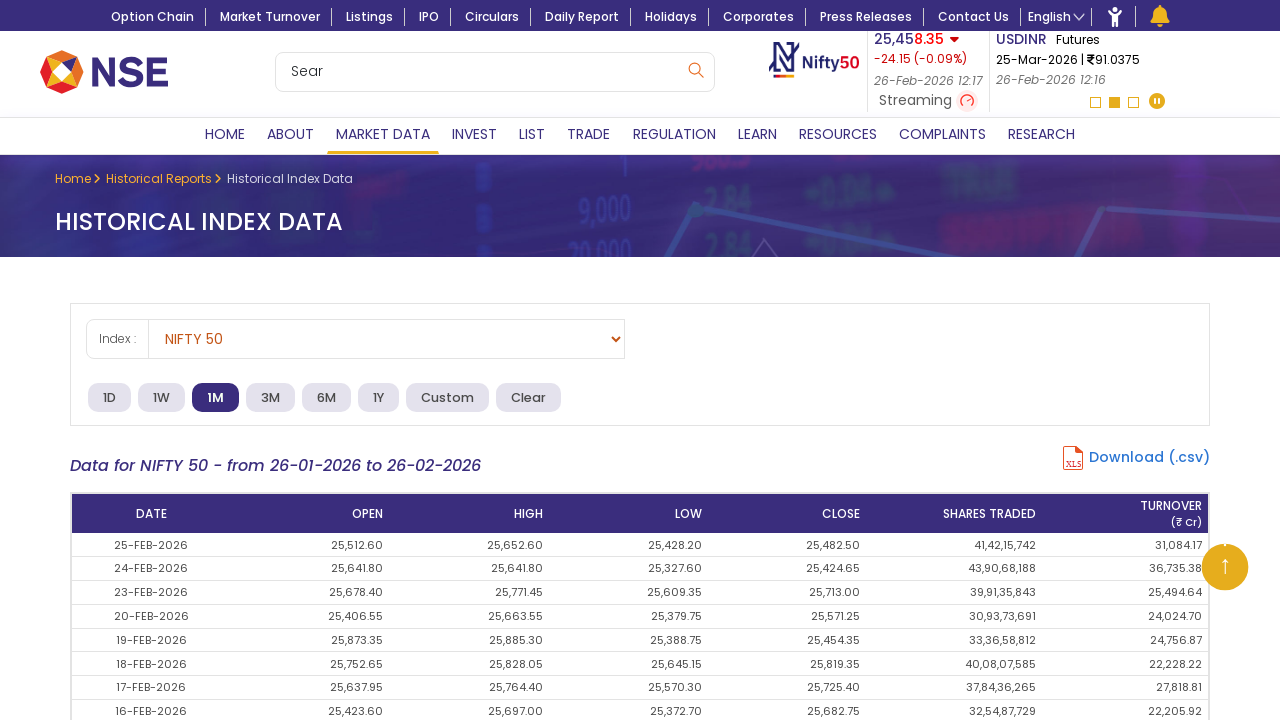

Waited 3 seconds for download to process
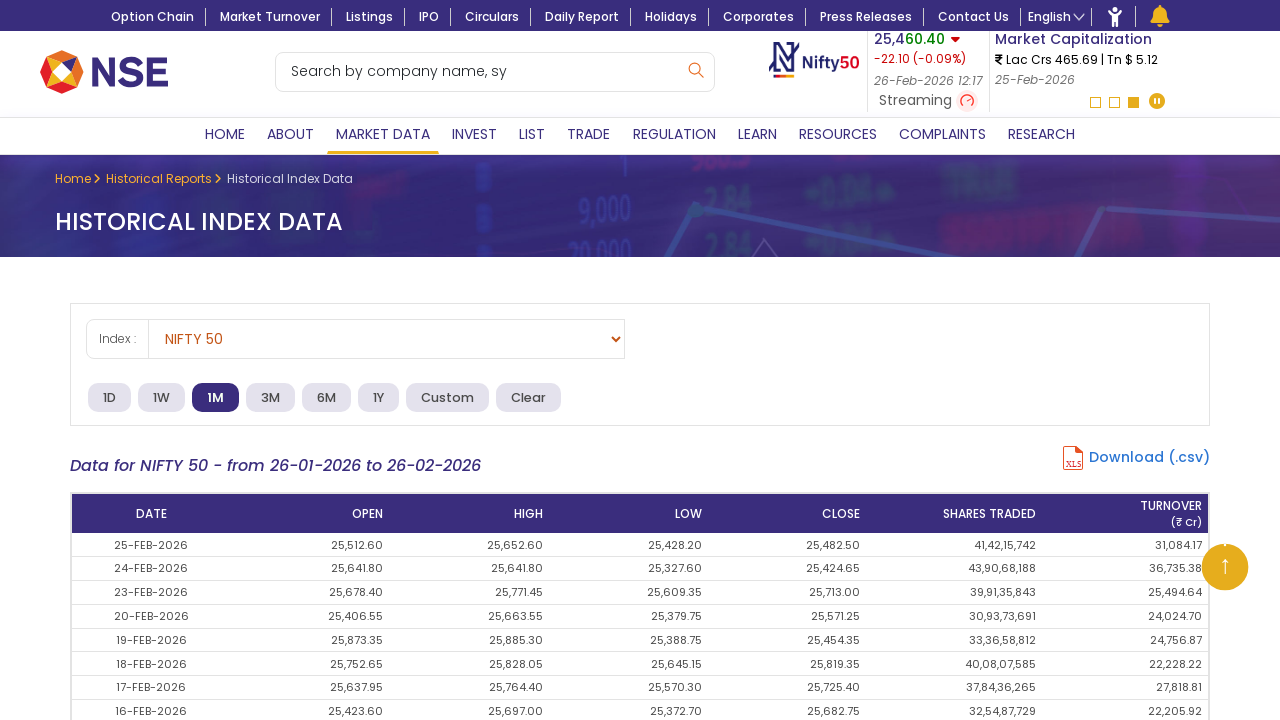

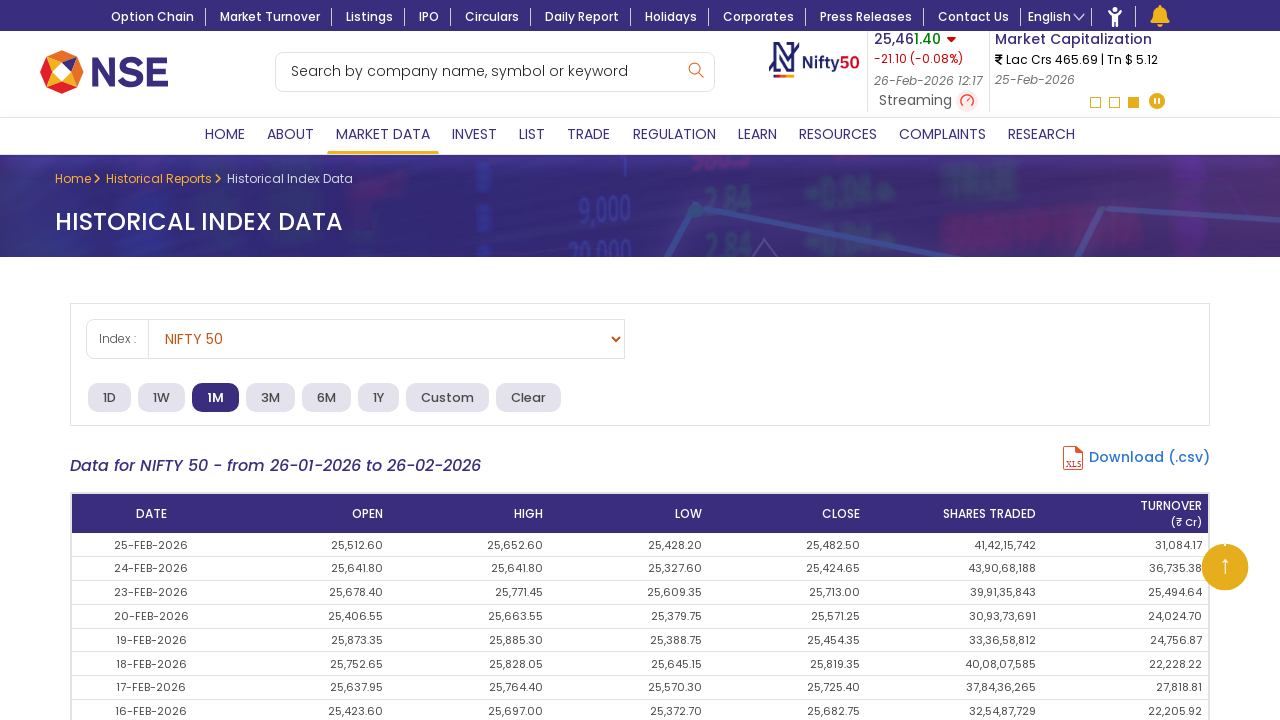